Navigates to SeleniumEasy tutorials page, verifies the page title, then performs navigation actions to ToolsQA website including refresh, back, and forward browser operations

Starting URL: https://www.seleniumeasy.com/selenium-tutorials

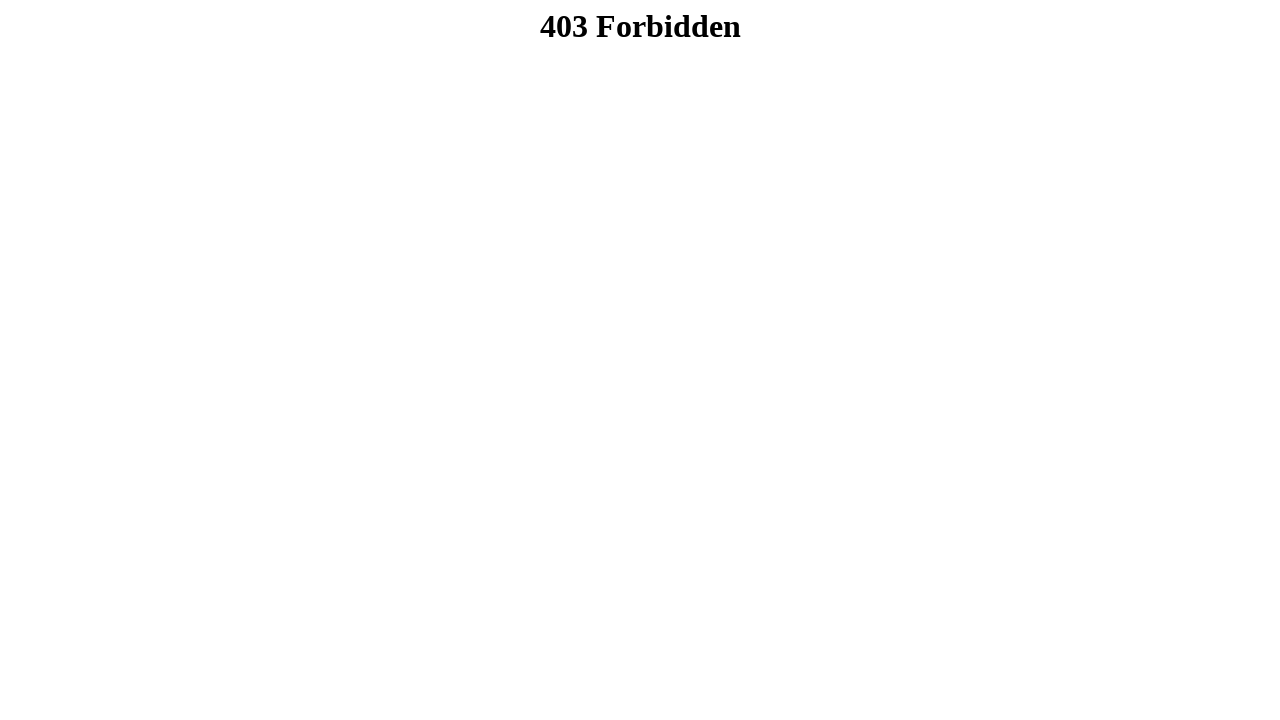

Retrieved page title from SeleniumEasy tutorials page
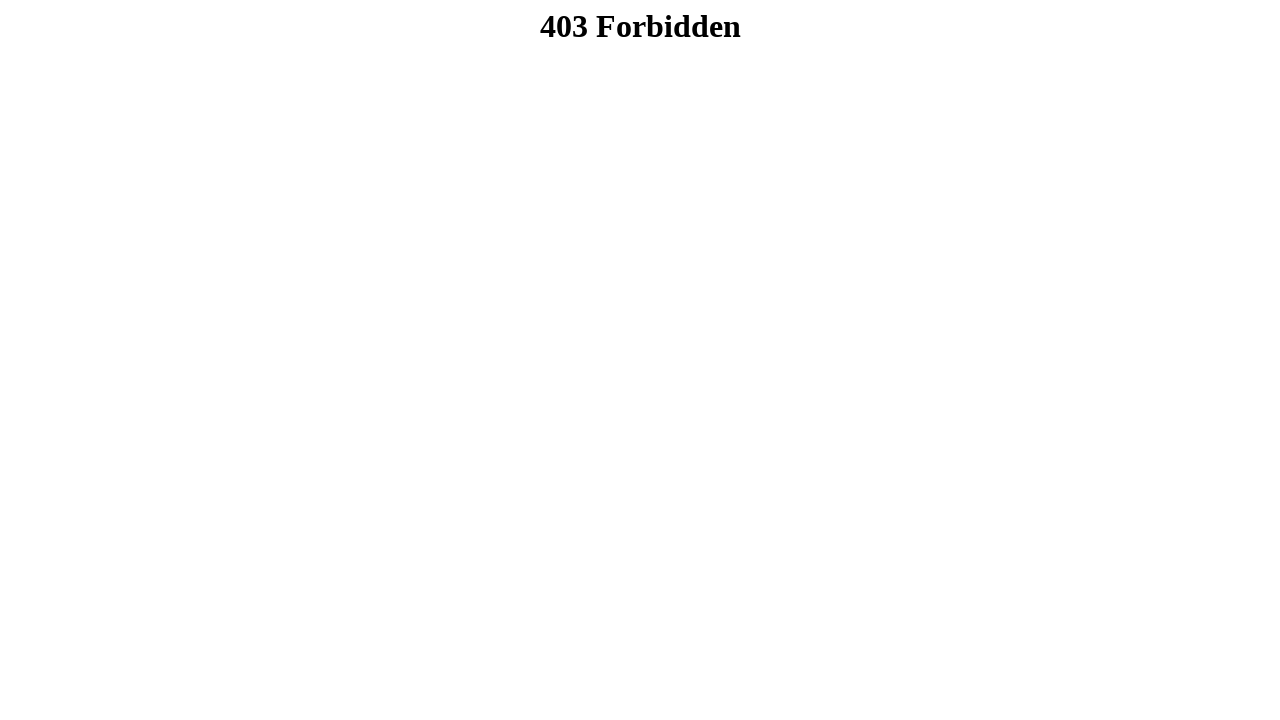

Page title verification failed: expected 'Data' but got different value
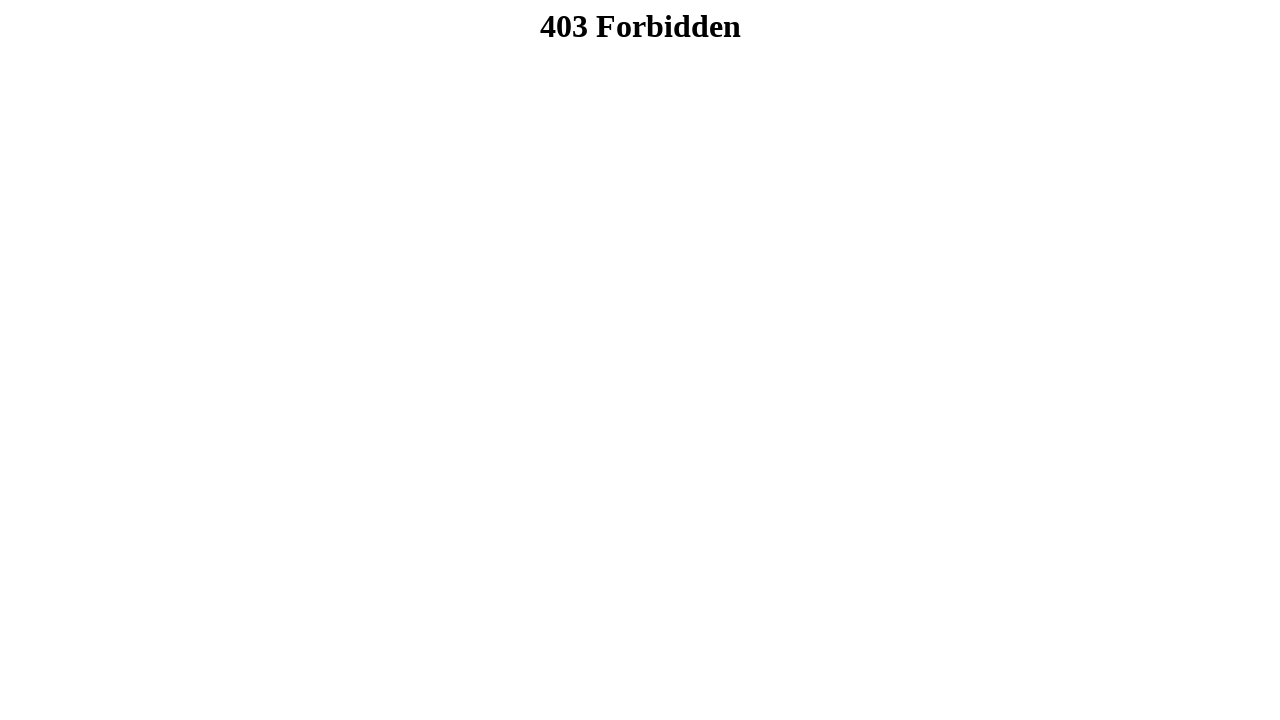

Navigated to ToolsQA selenium navigation commands page
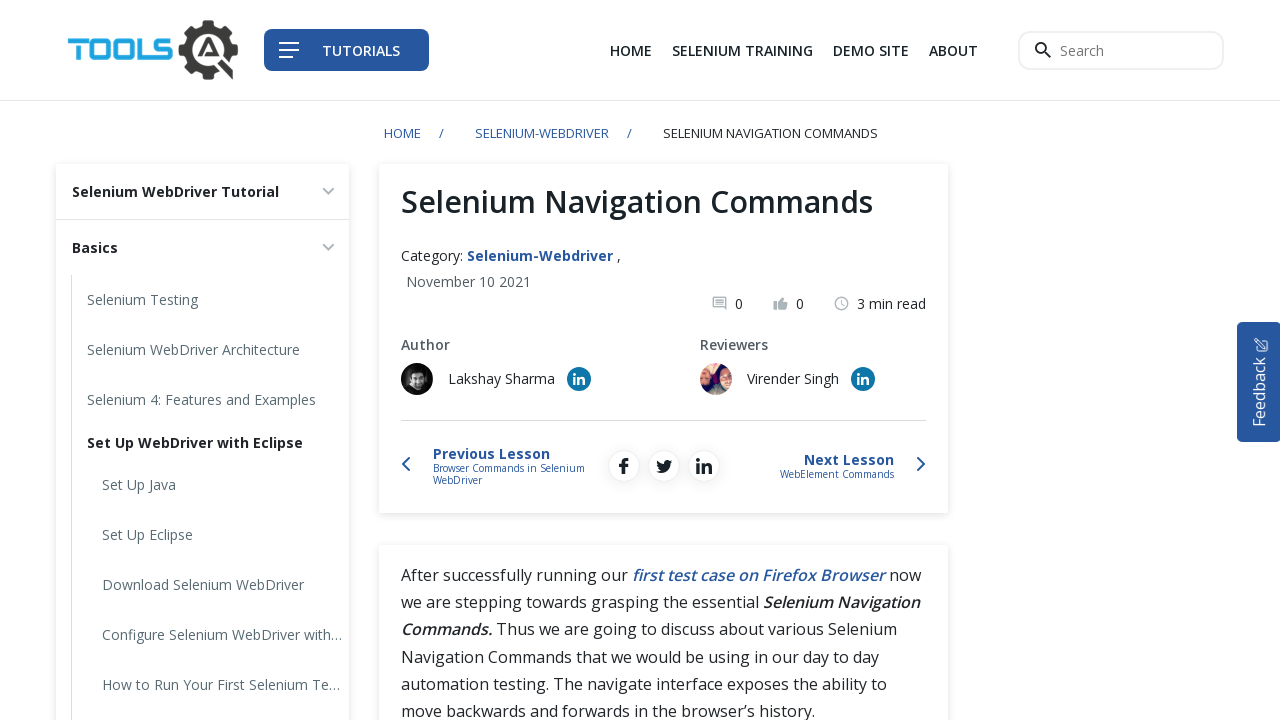

Refreshed the current page
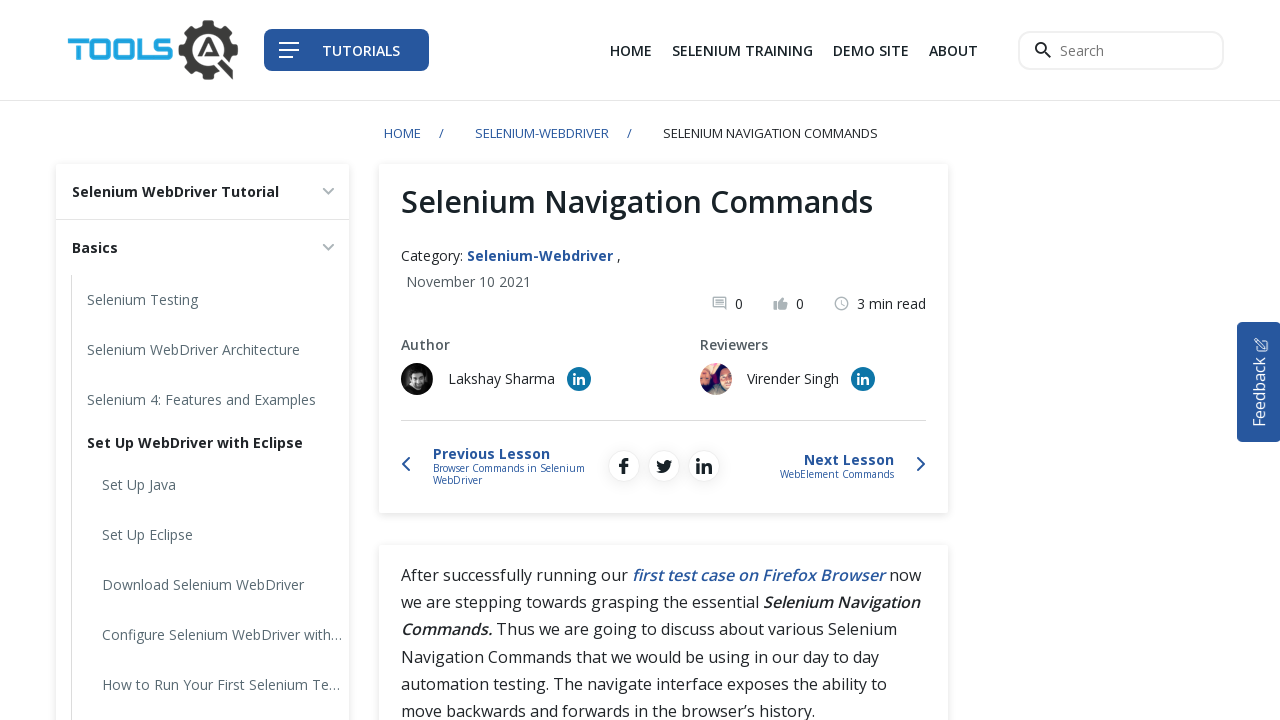

Navigated back to previous page (SeleniumEasy tutorials)
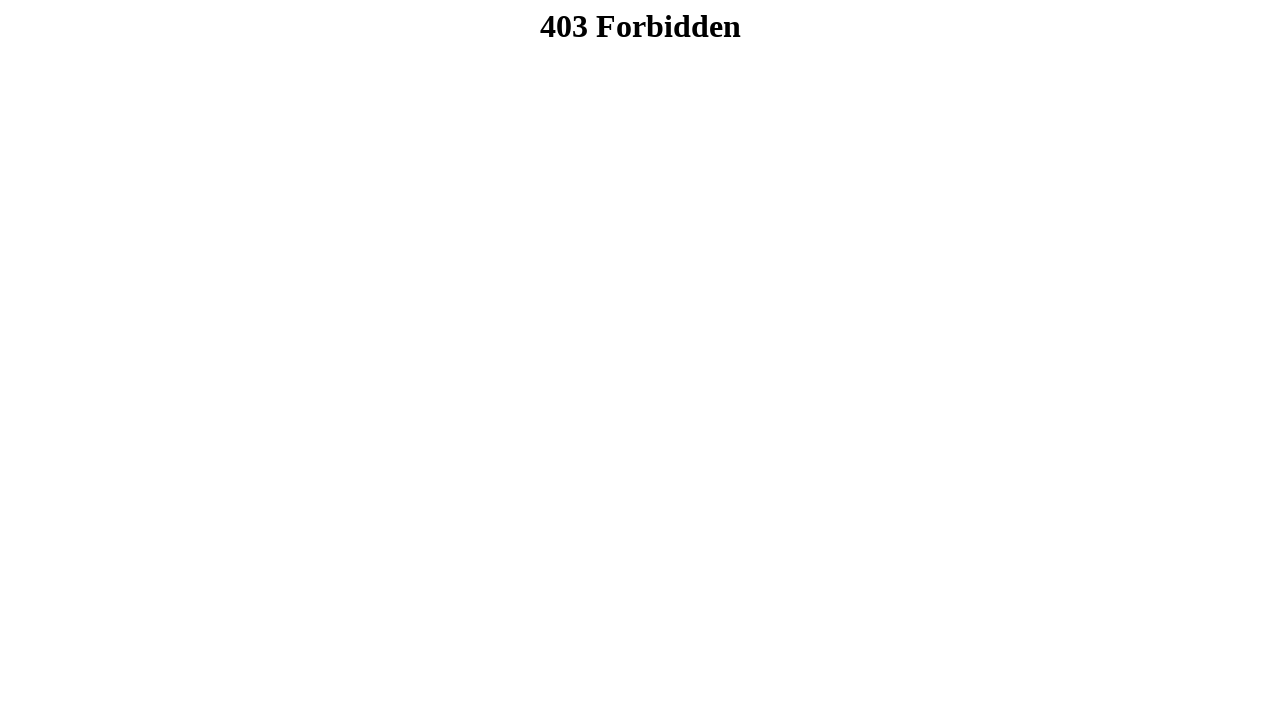

Navigated forward to ToolsQA page
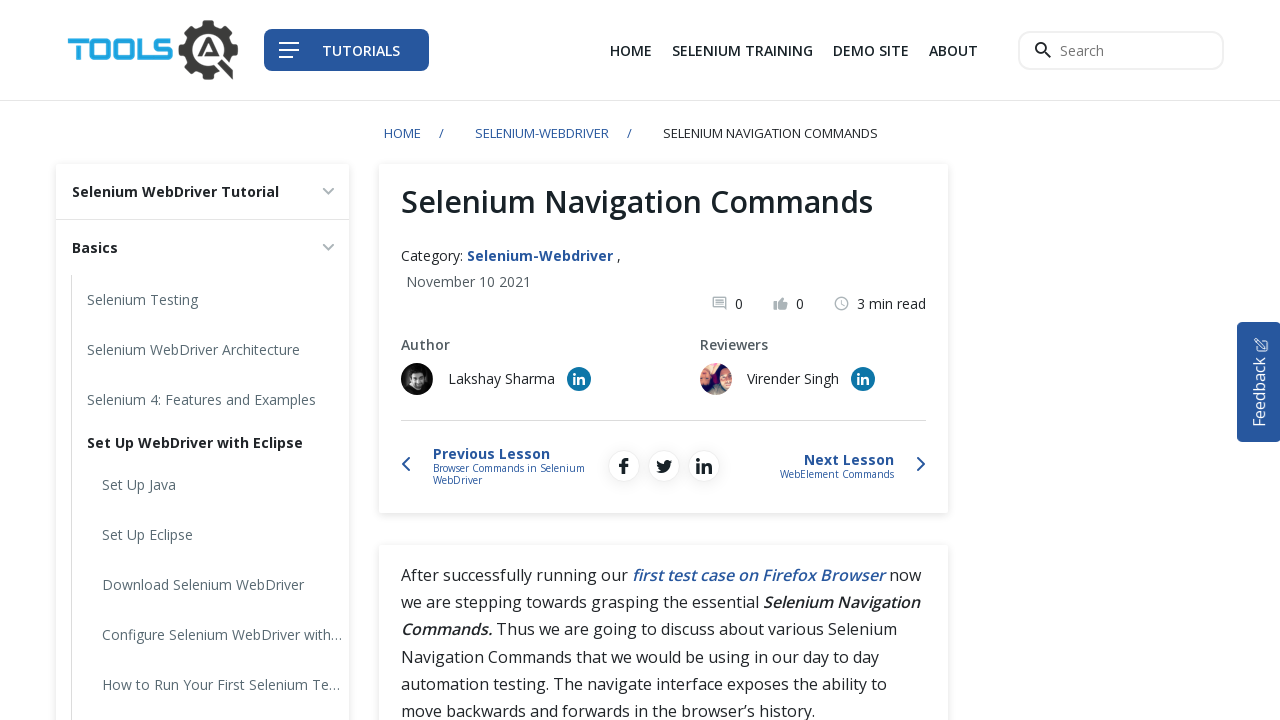

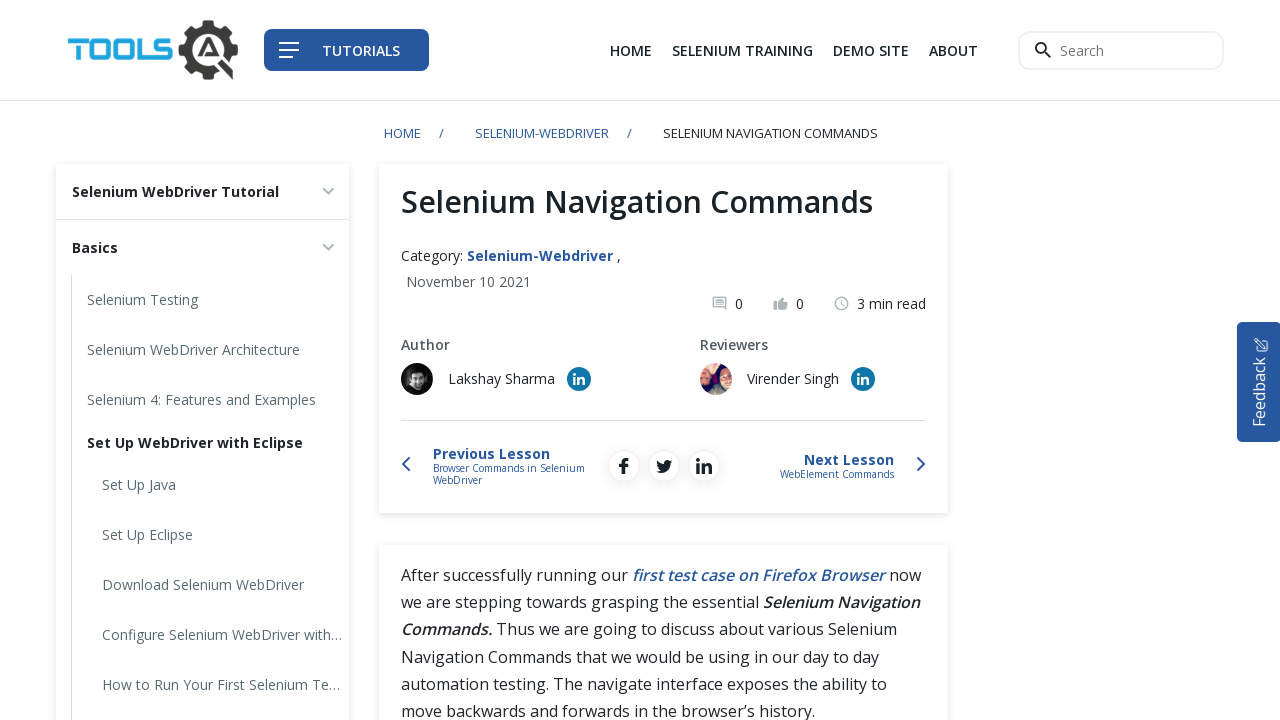